Tests window handling by clicking a link that opens a new window, switching to it, then closing it and switching back

Starting URL: http://www.testdiary.com/training/selenium/selenium-test-page/

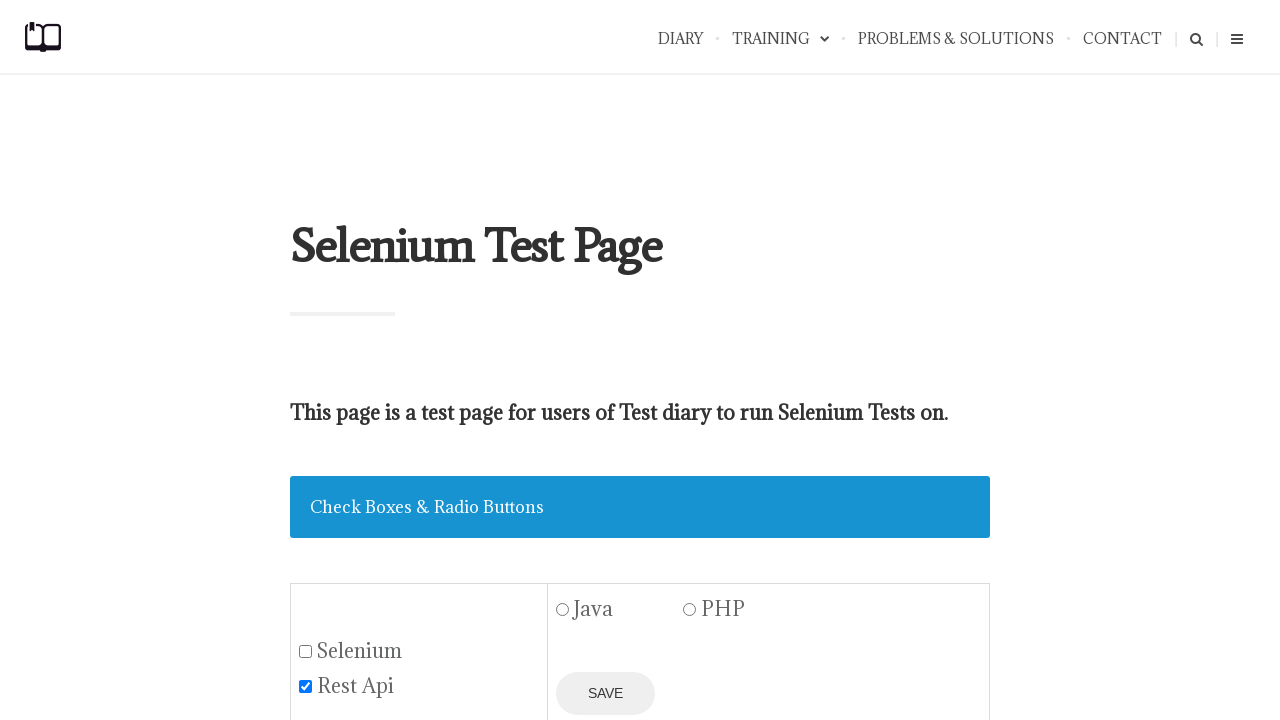

Waited for 'Open page in a new window' link to be available
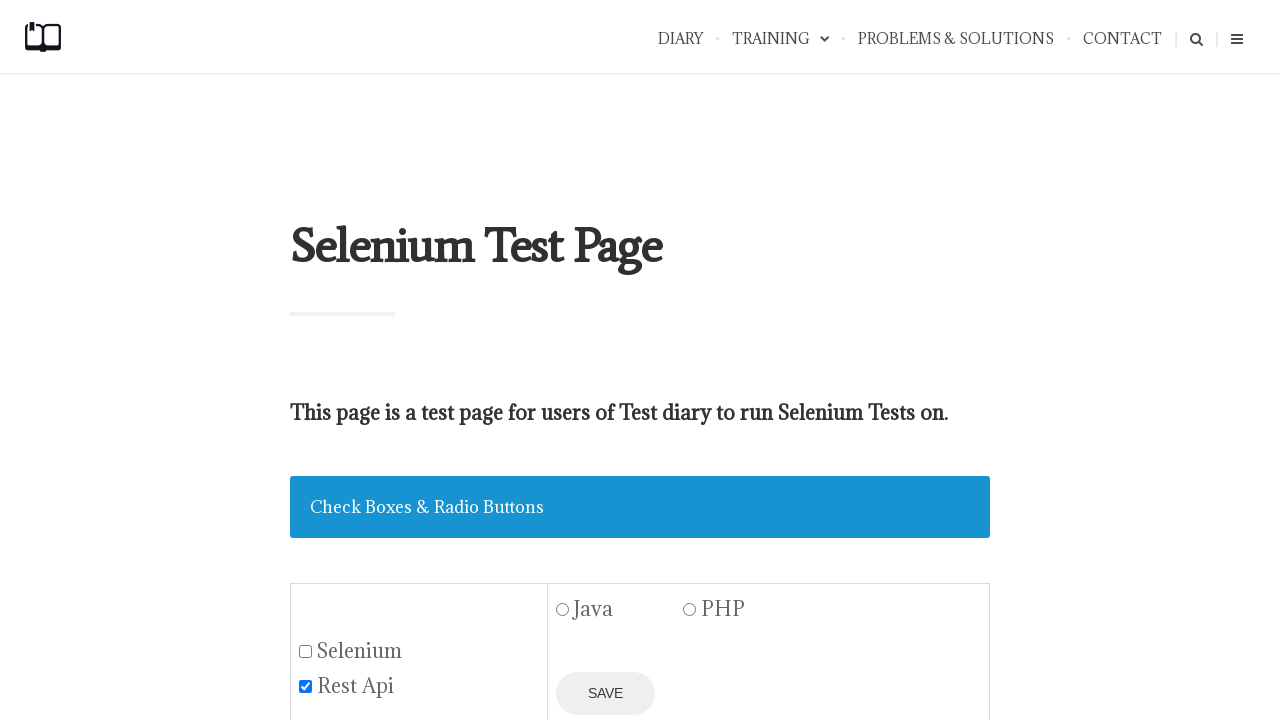

Scrolled 'Open page in a new window' link into view
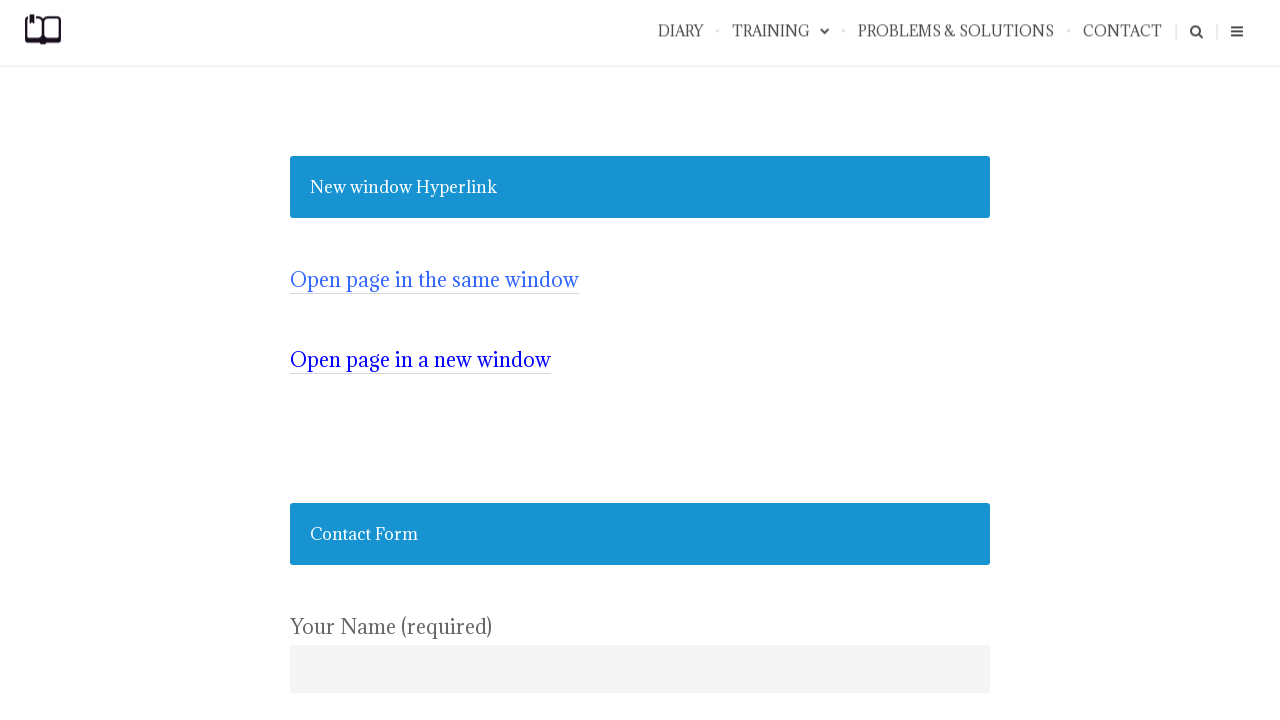

Clicked 'Open page in a new window' link to open new window at (420, 360) on text=Open page in a new window
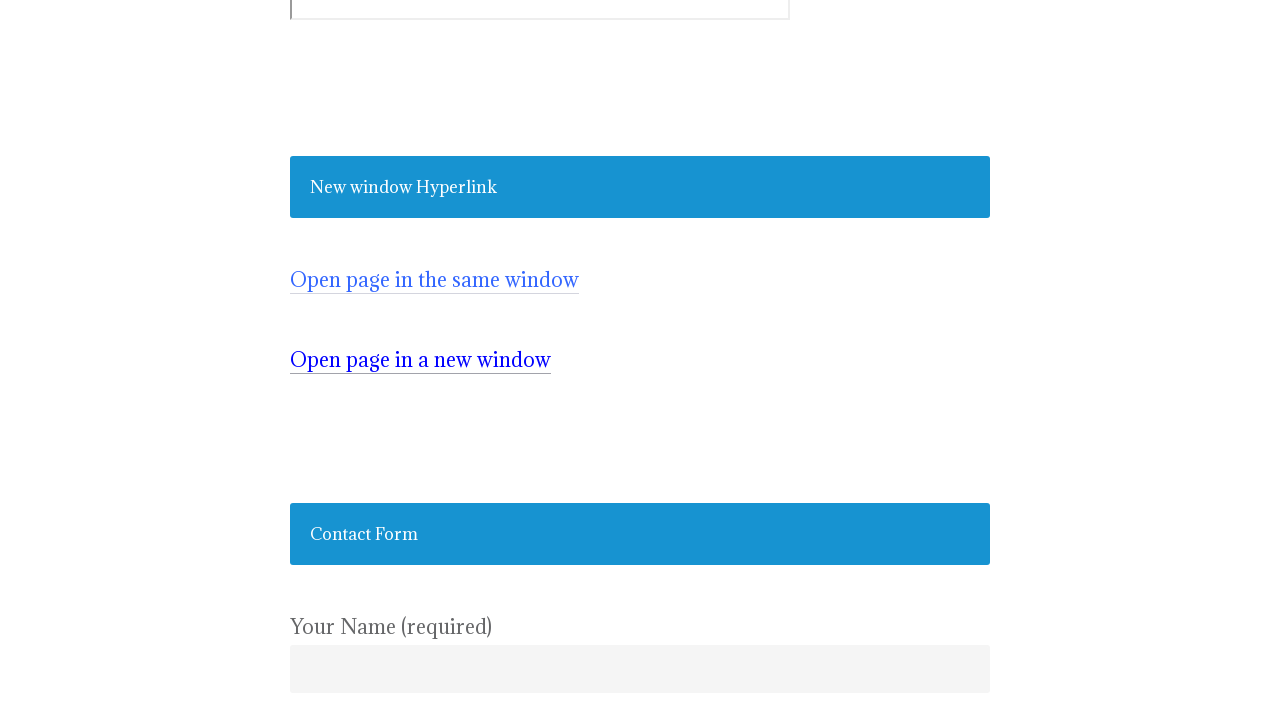

New window opened successfully
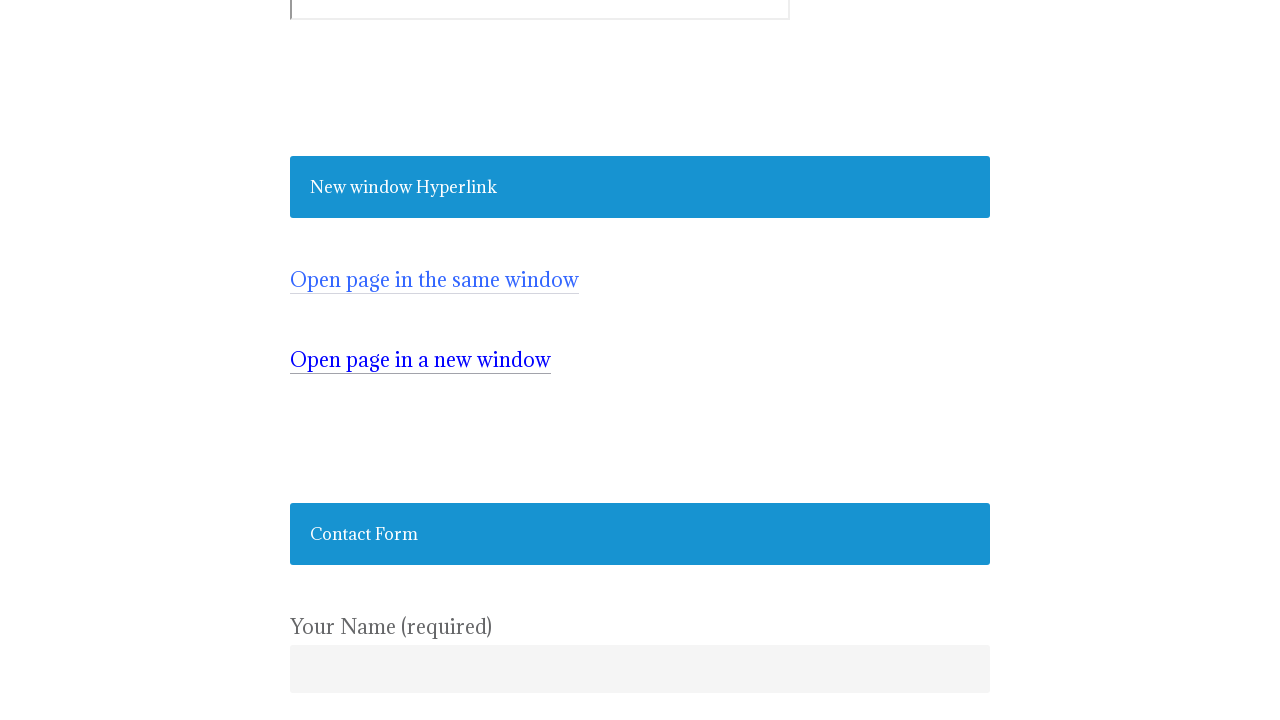

New window loaded and element #testpagelink is visible
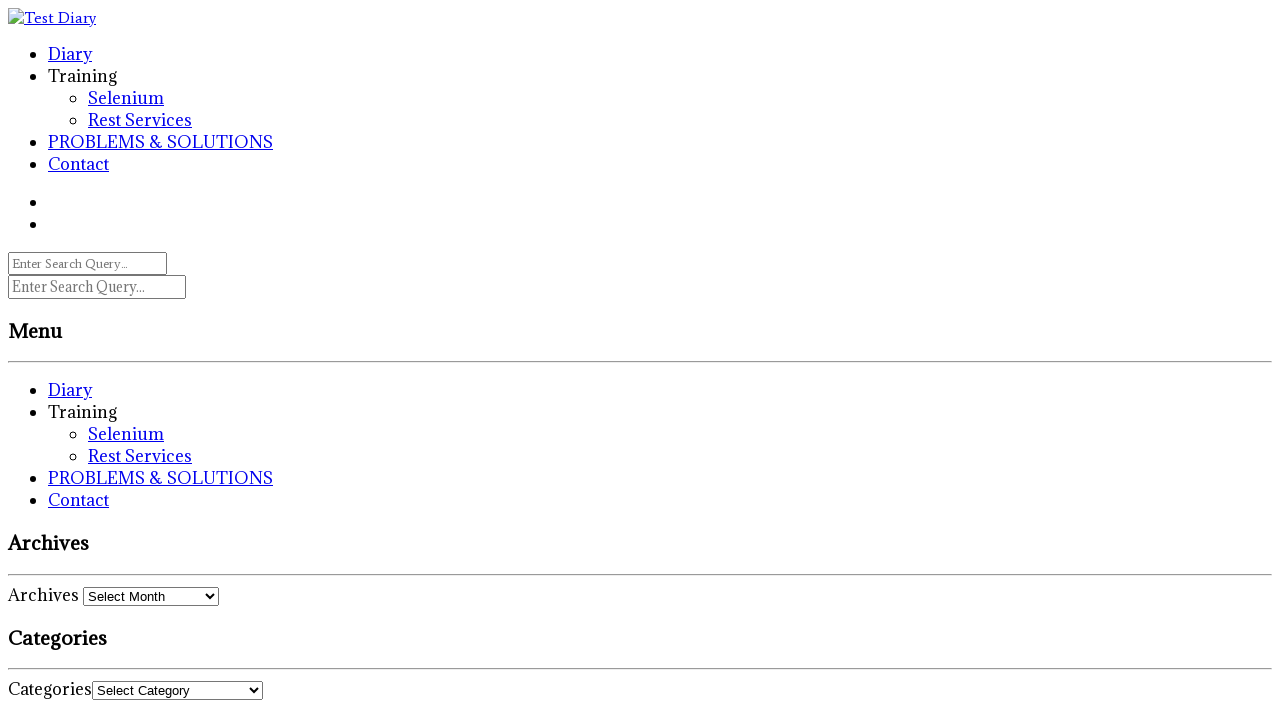

Closed the new window
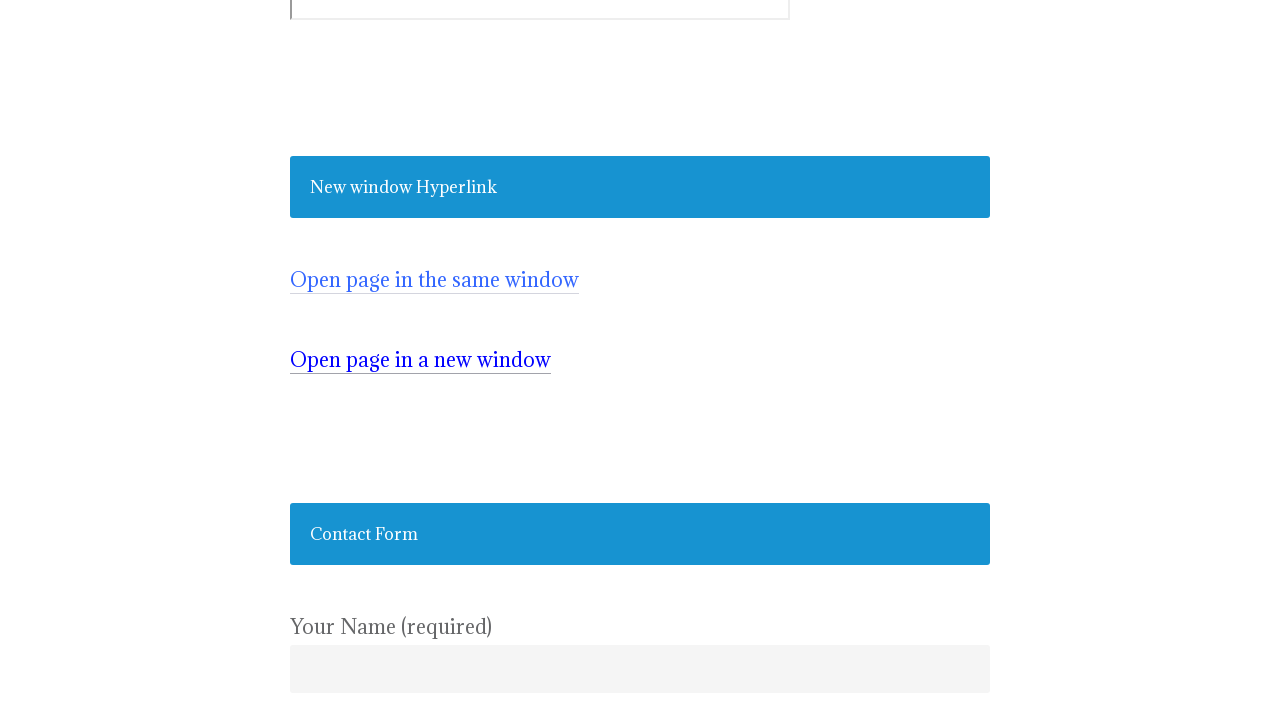

Switched back to original page and confirmed 'Open page in a new window' link is visible
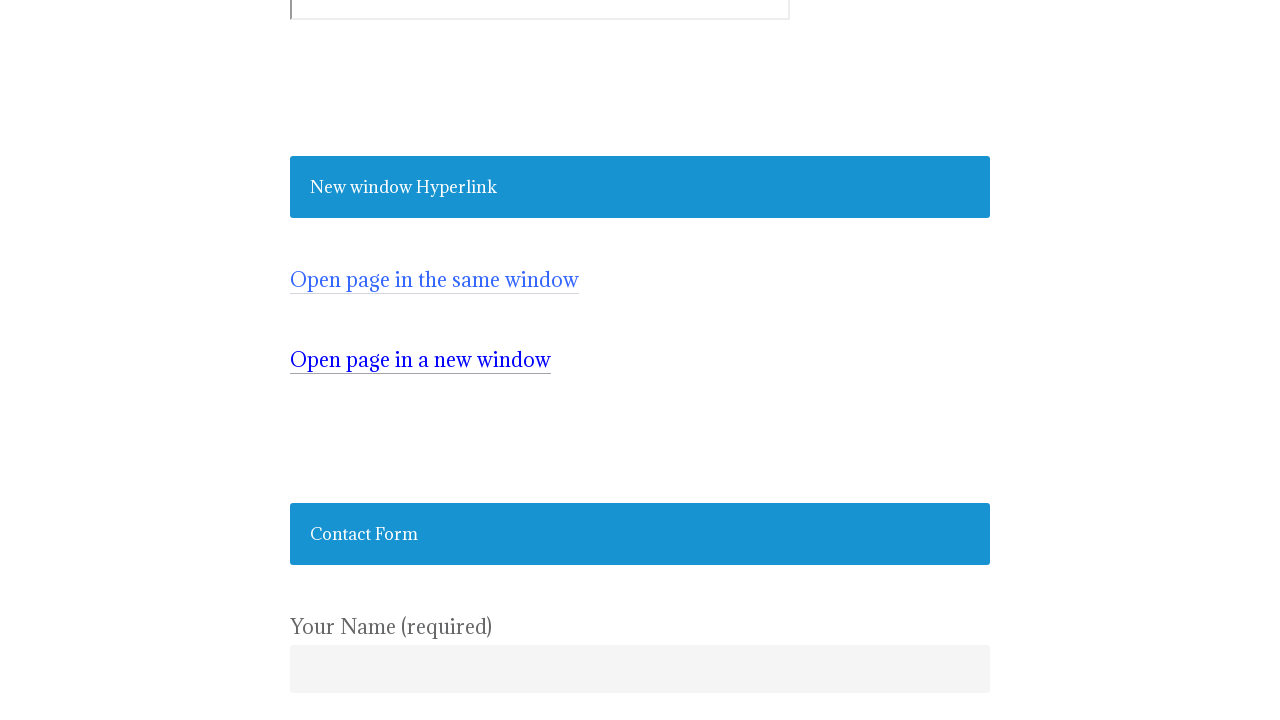

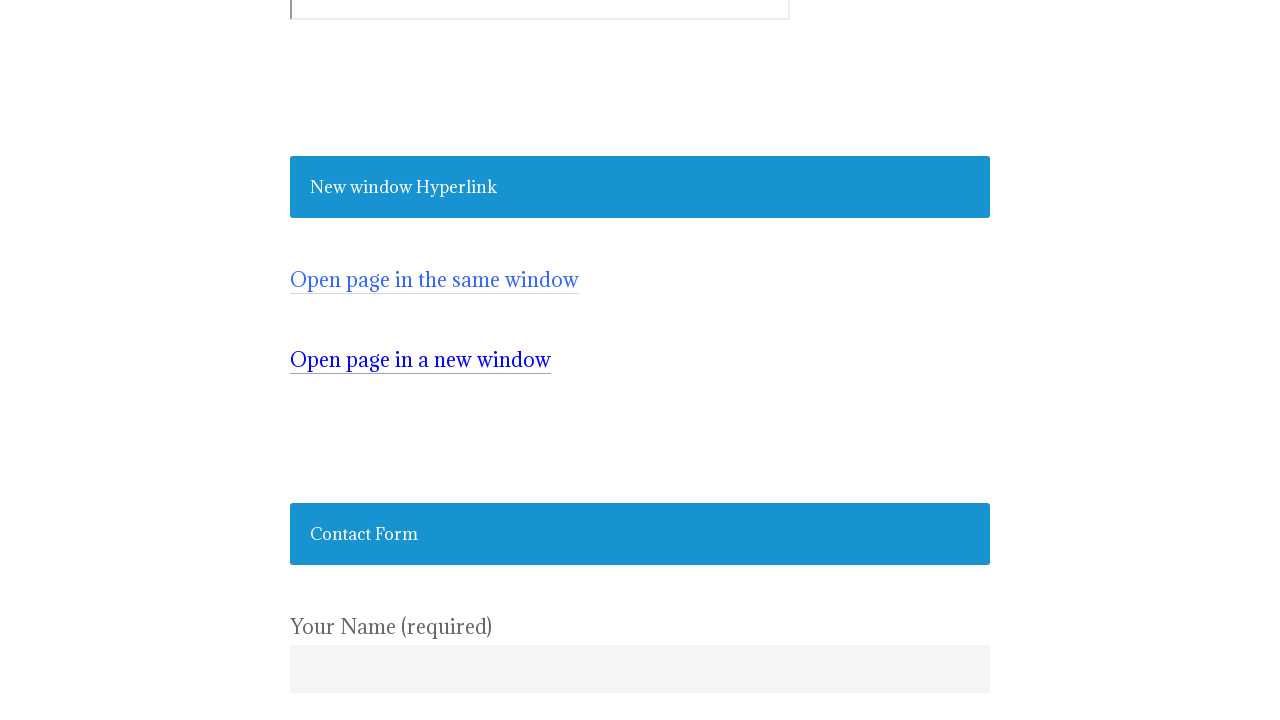